Navigates to a Stepik lesson page, fills in an answer "get()" in a textarea field, and clicks the submit button to submit the solution.

Starting URL: https://stepik.org/lesson/25969/step/12

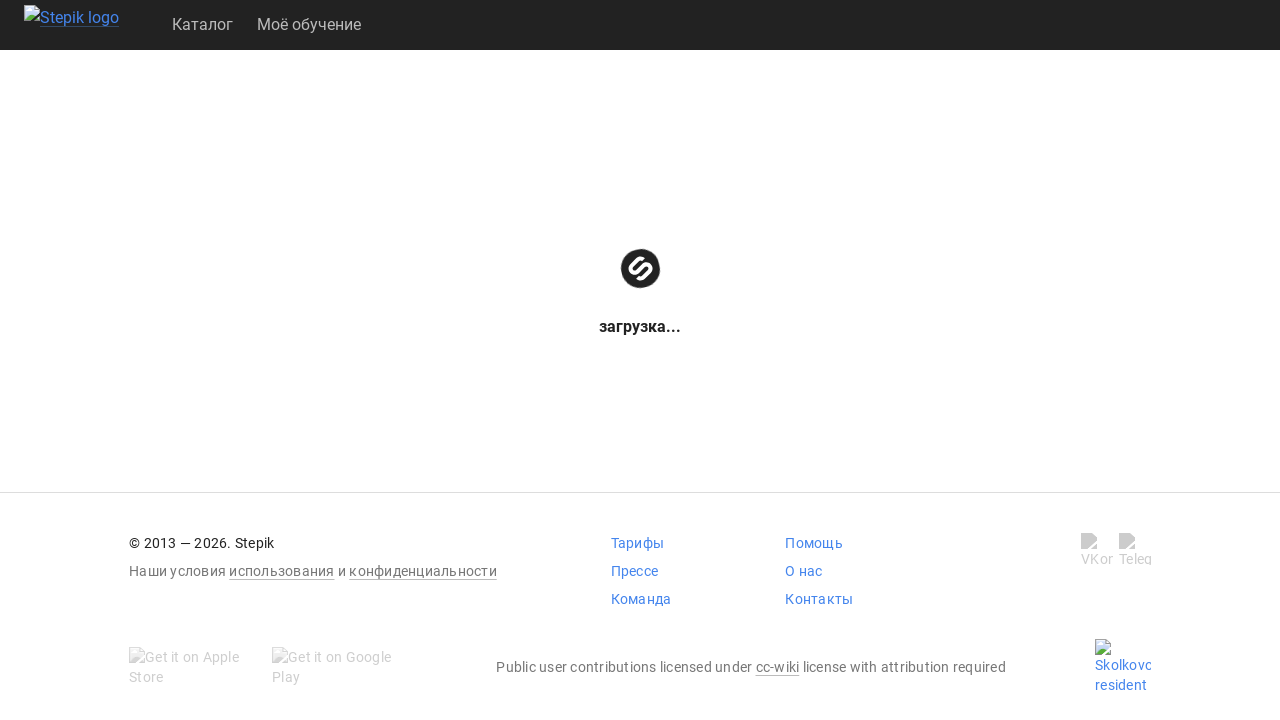

Waited for textarea to be visible
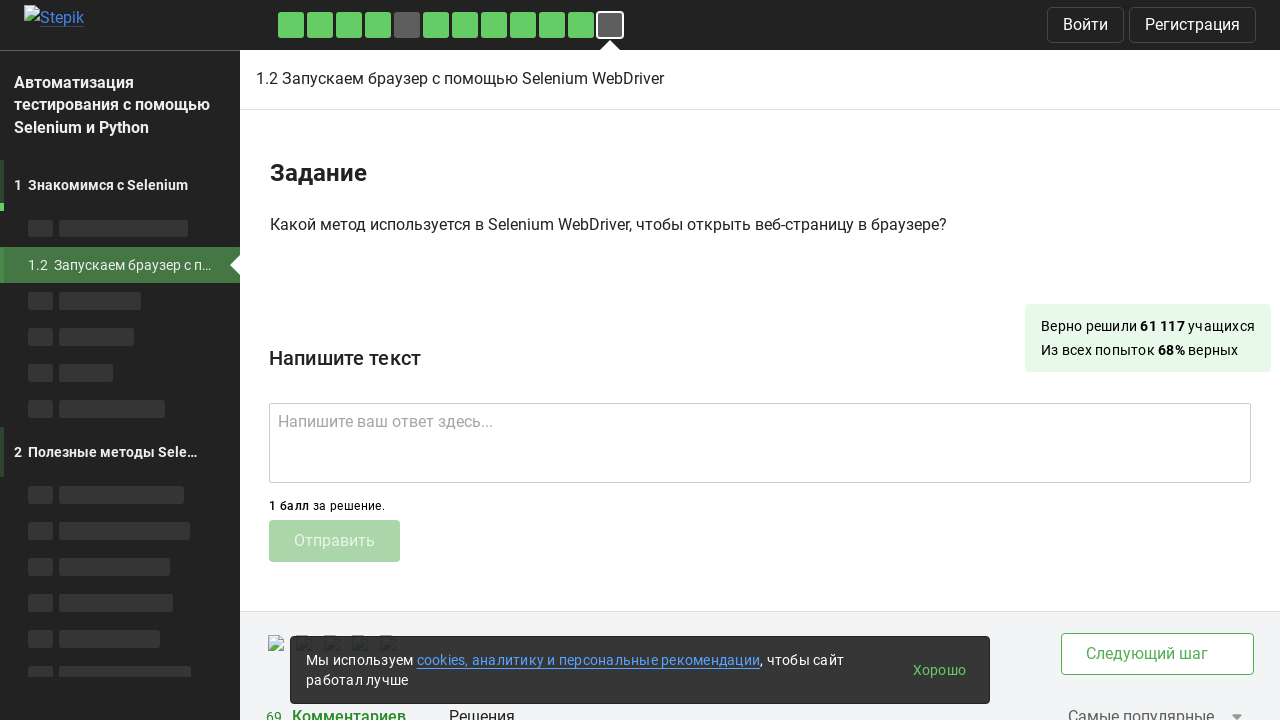

Filled textarea with answer 'get()' on .textarea
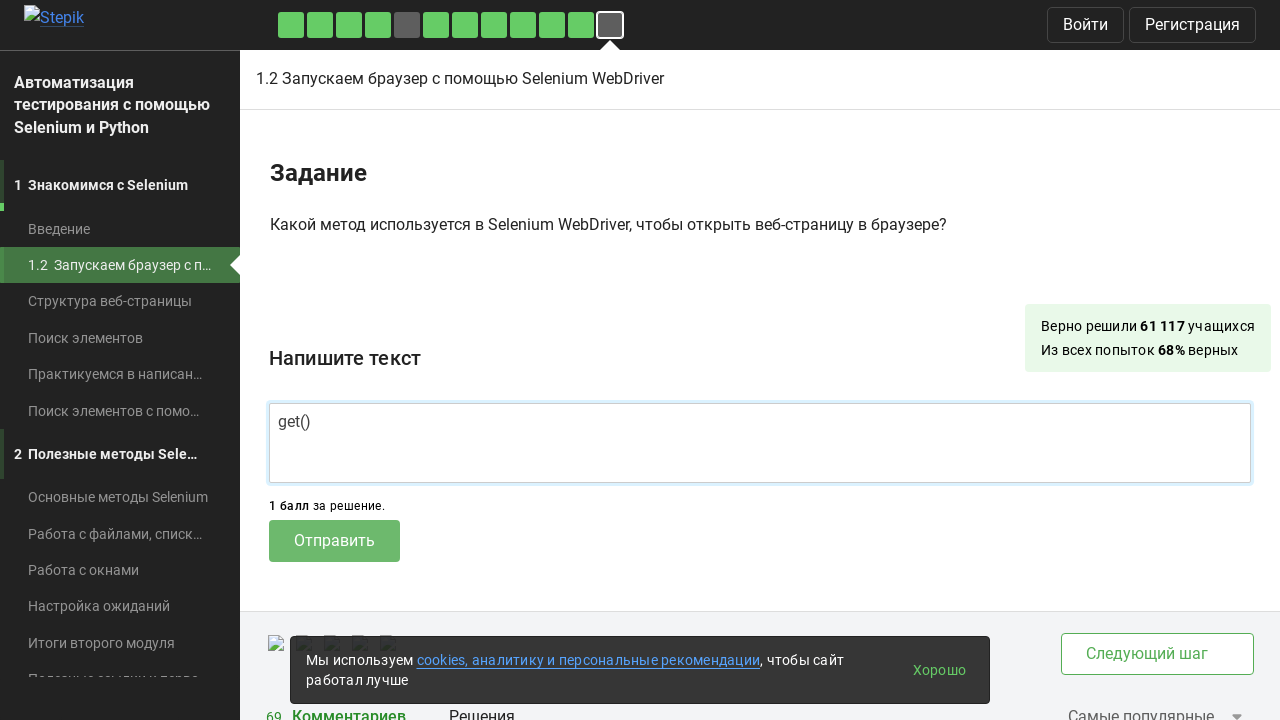

Waited for submit button to be visible
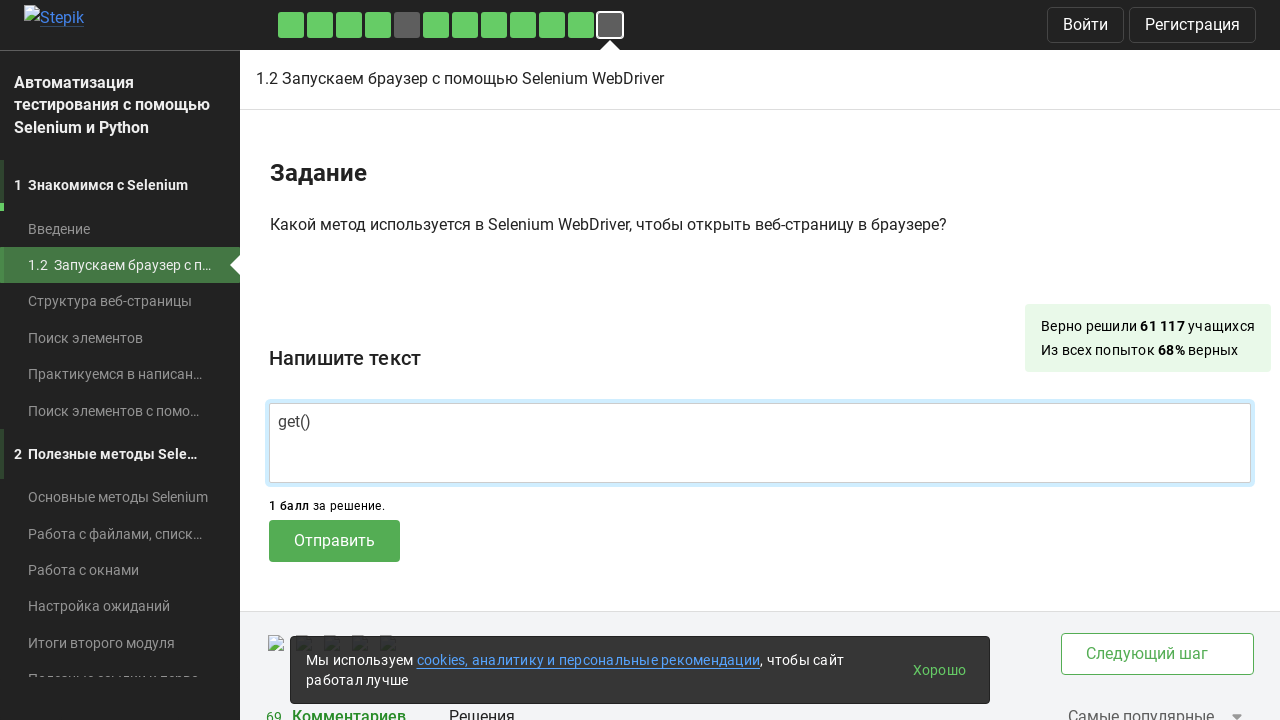

Clicked submit button to submit solution at (334, 541) on .submit-submission
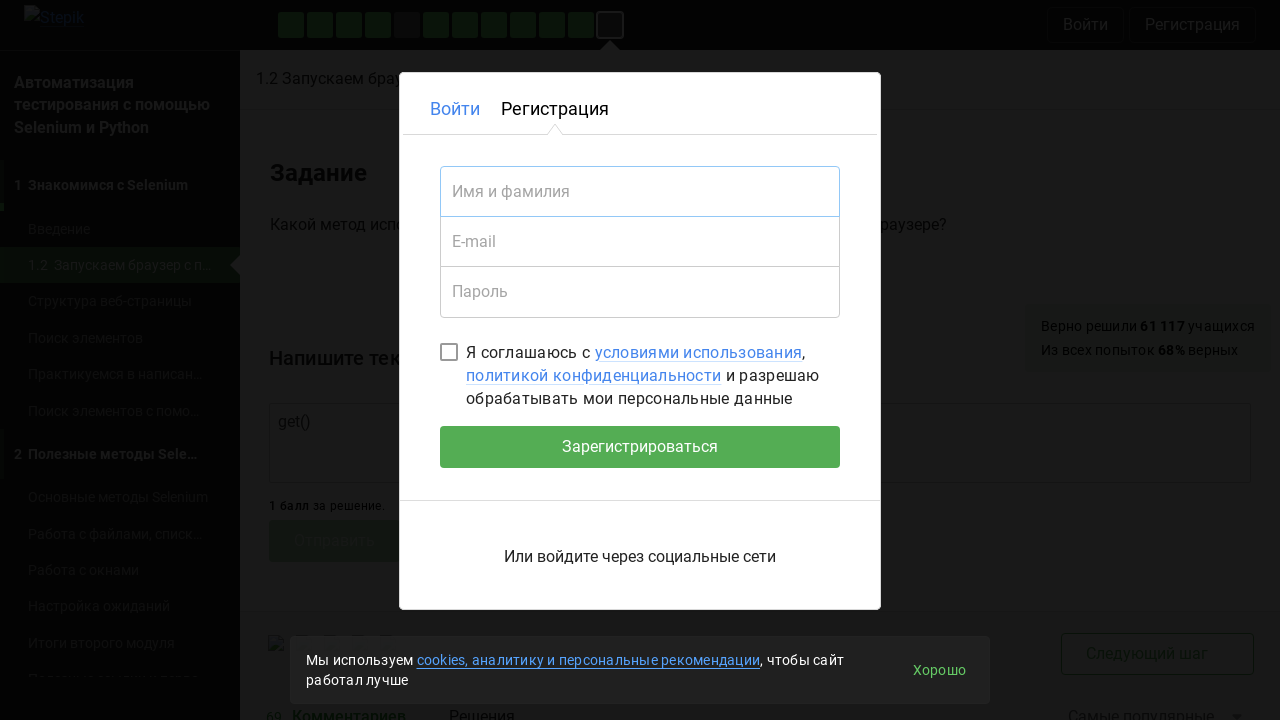

Waited 2 seconds for response to be processed
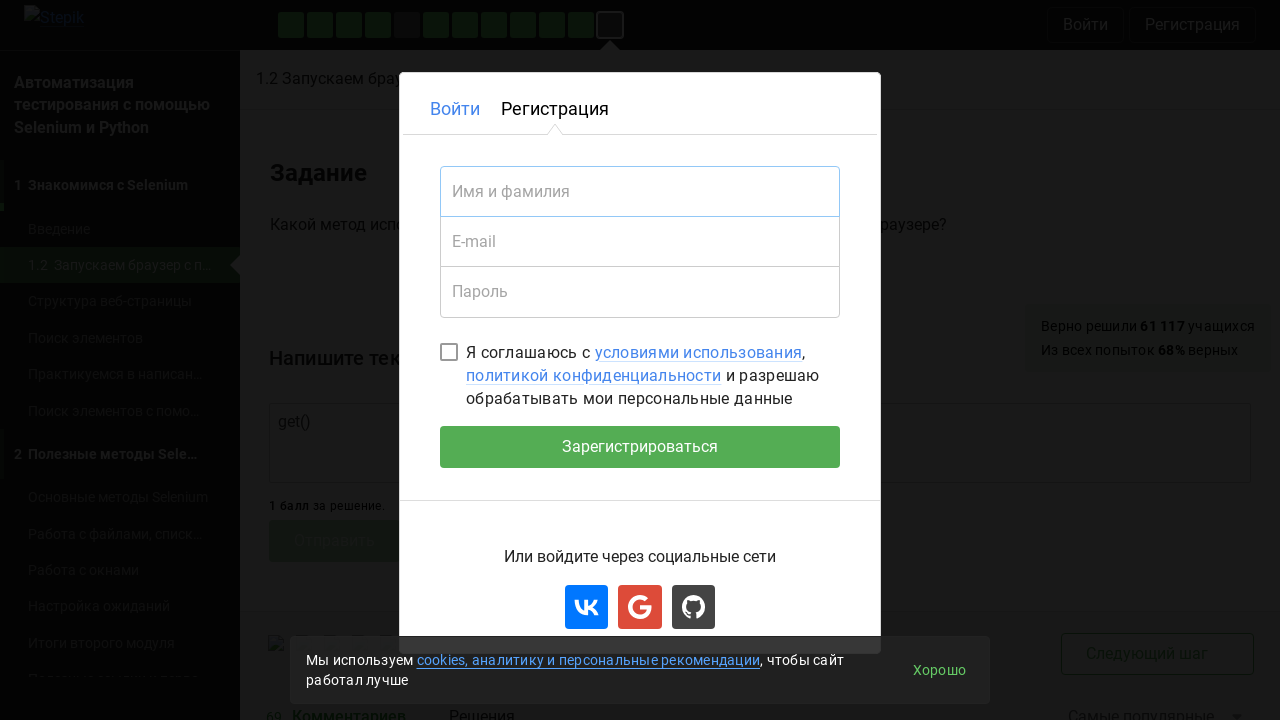

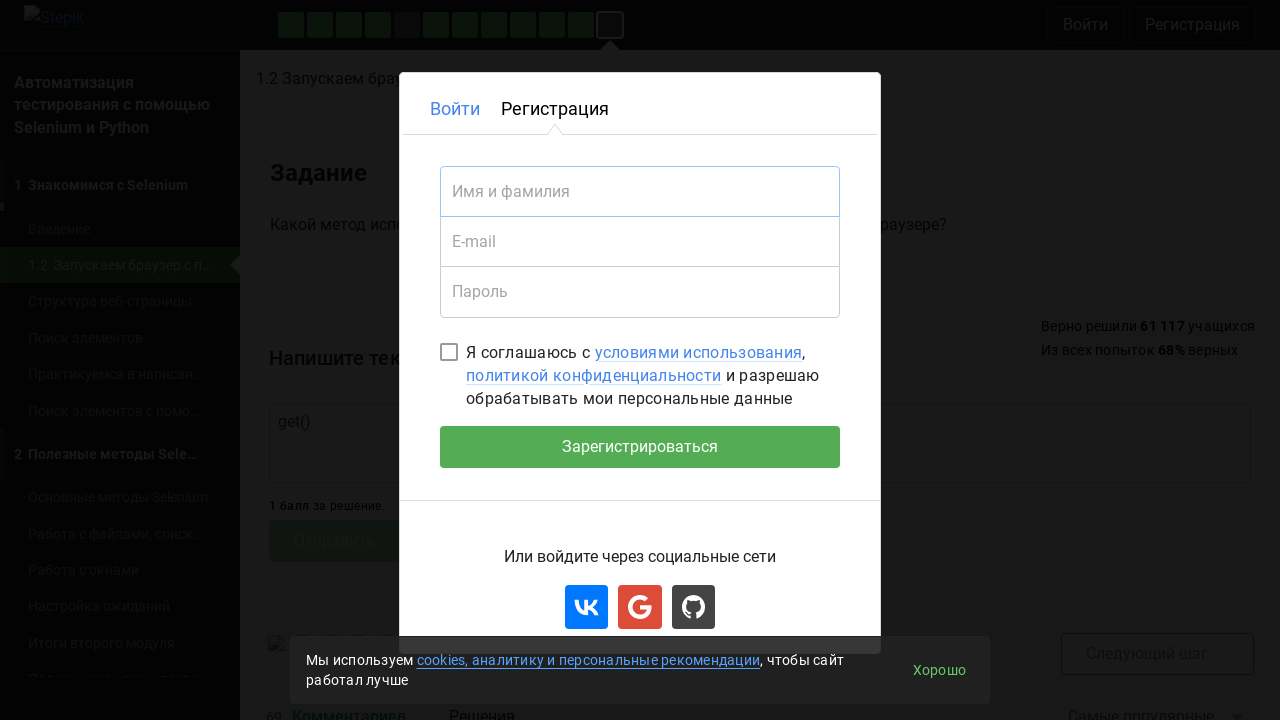